Tests that a link element has a specific href attribute

Starting URL: https://demoqa.com/links

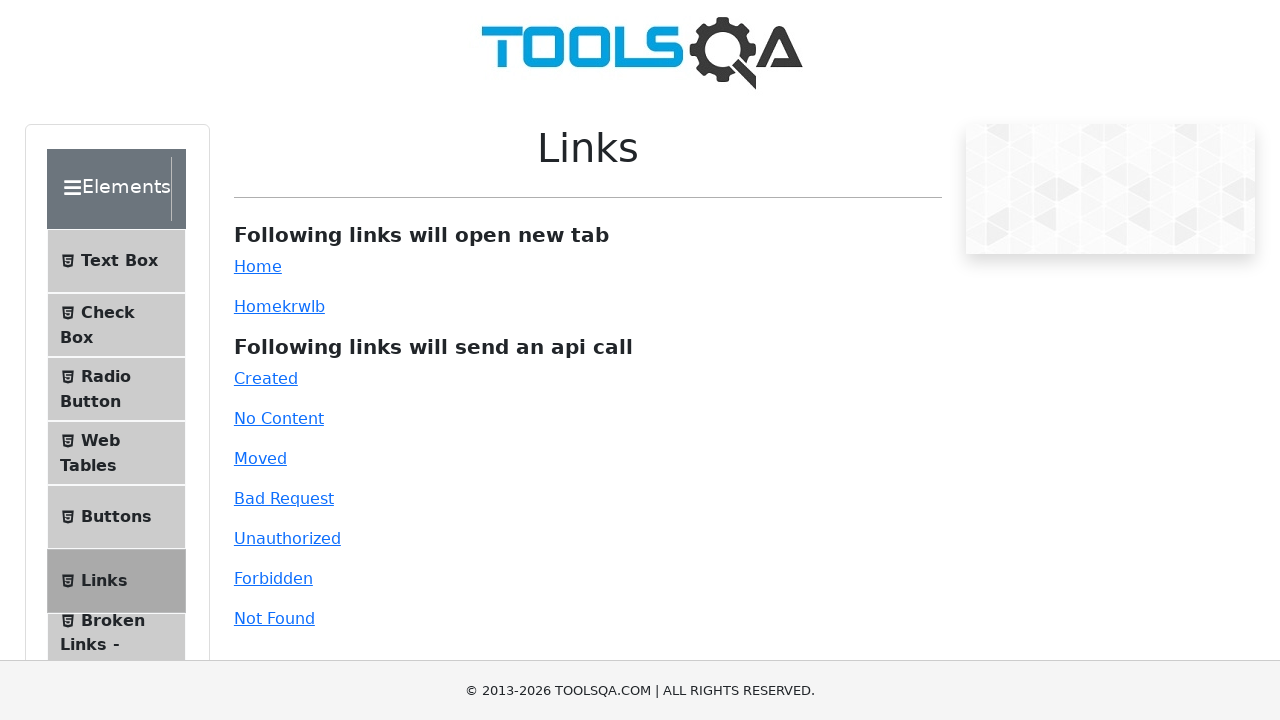

Navigated to https://demoqa.com/links
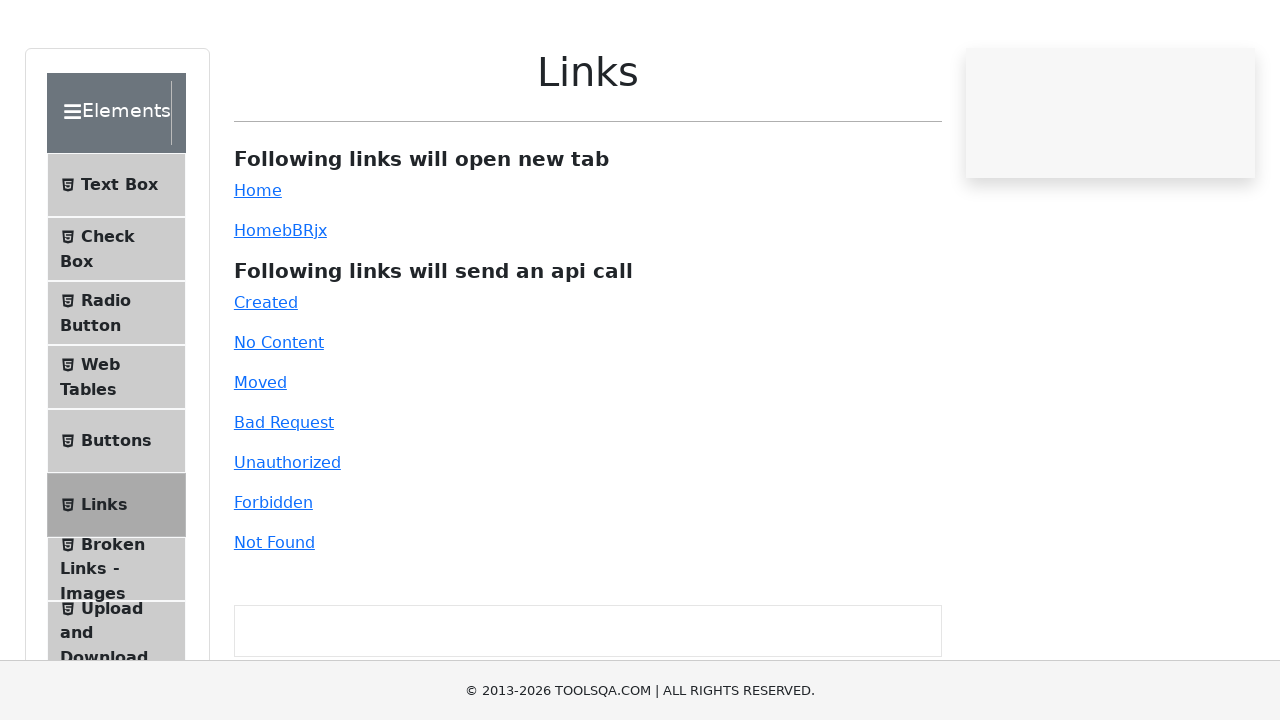

Located the simple link element
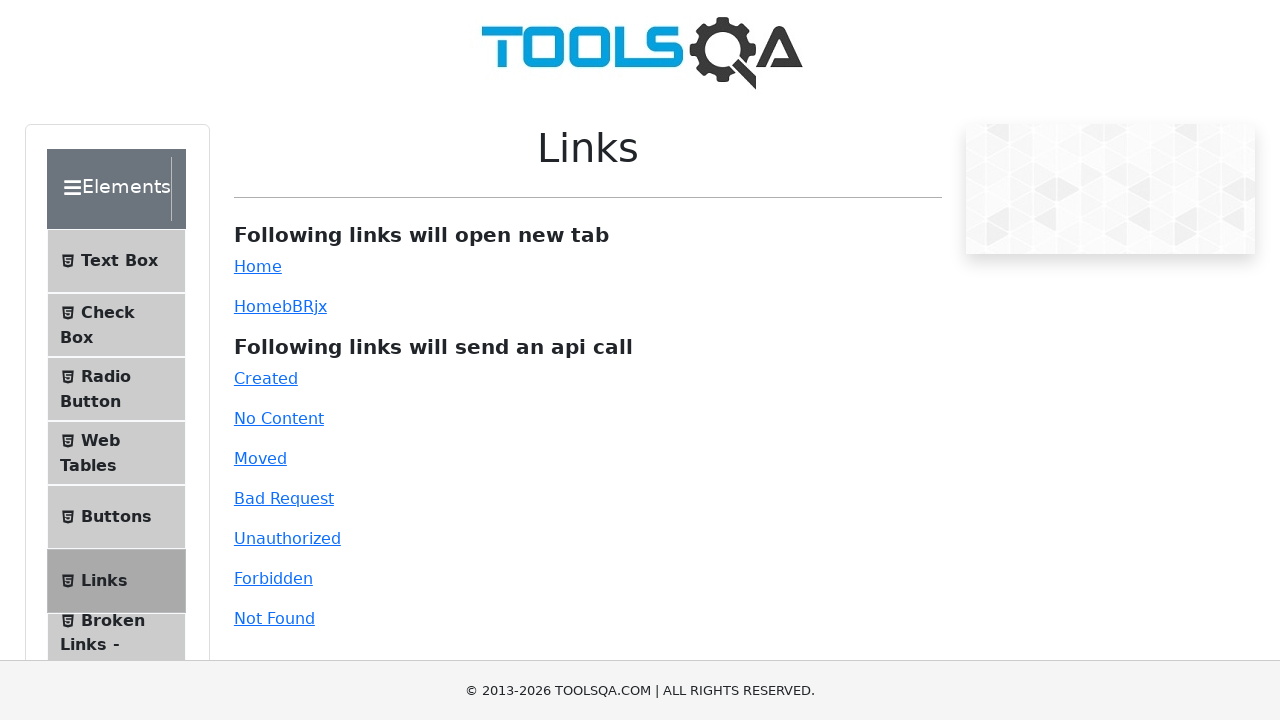

Verified that link has href attribute equal to 'https://demoqa.com'
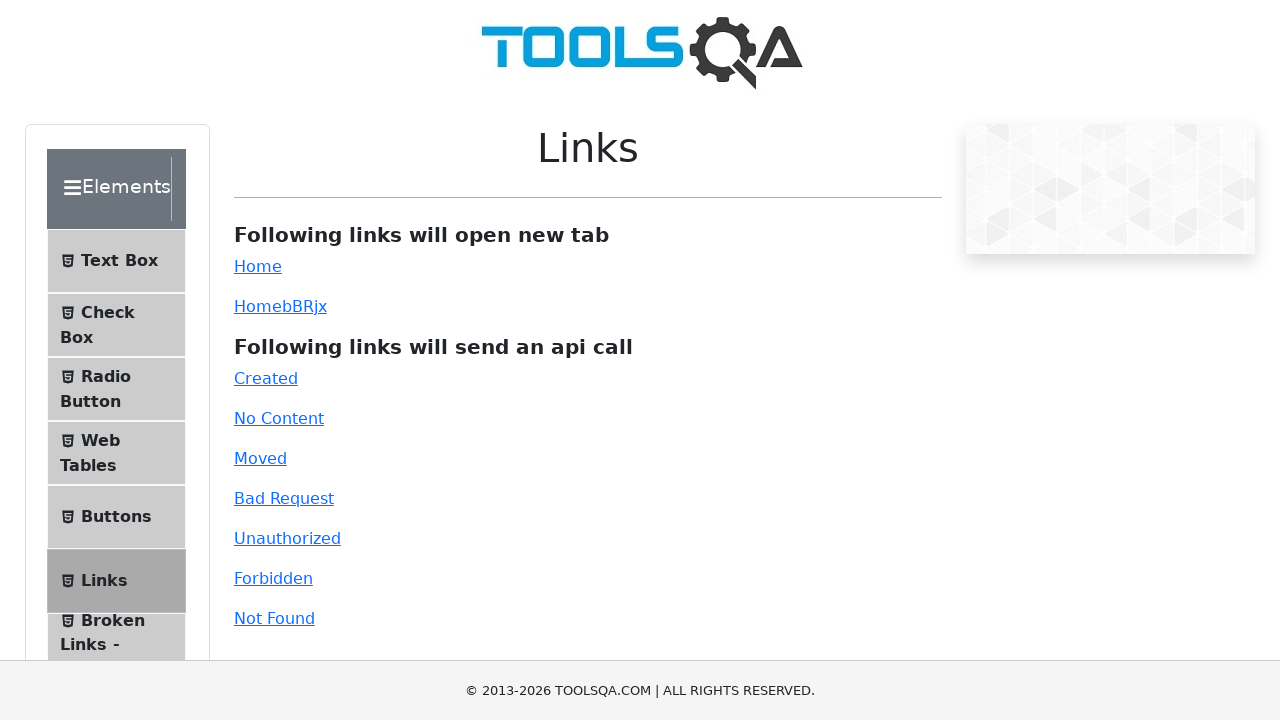

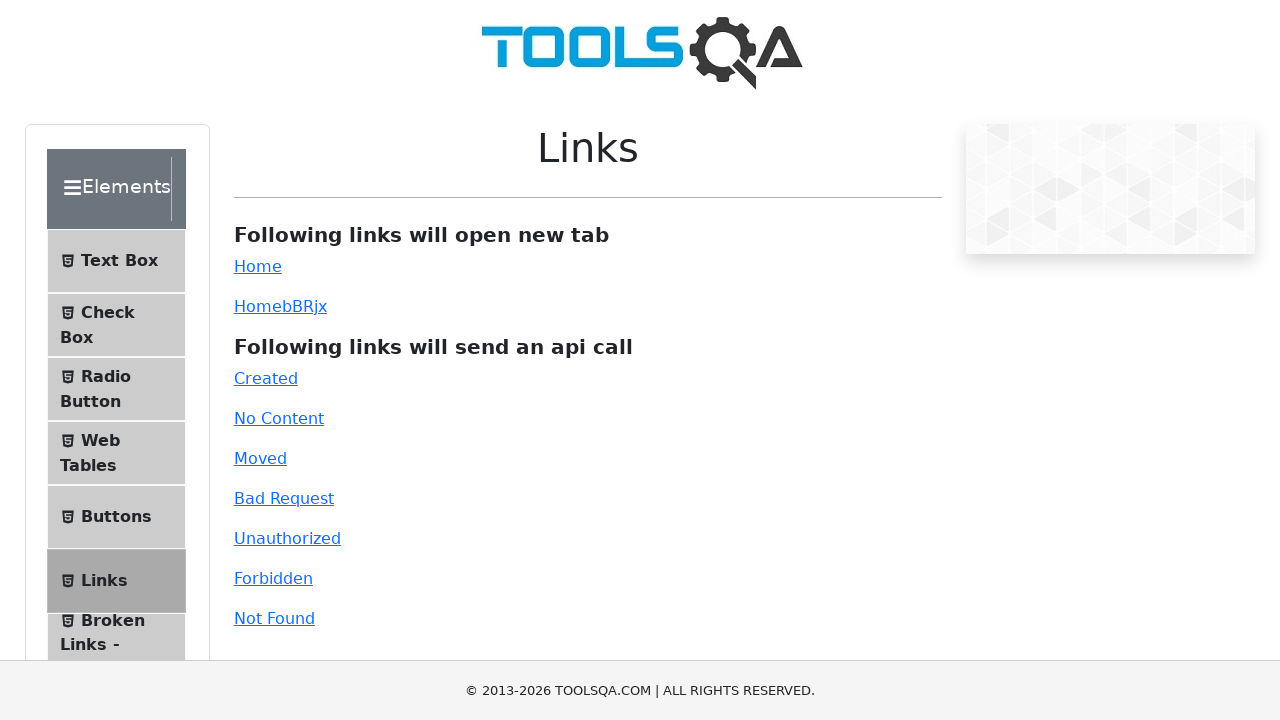